Navigates to a video platform website and verifies the page loads successfully

Starting URL: https://videotube-rust.vercel.app/

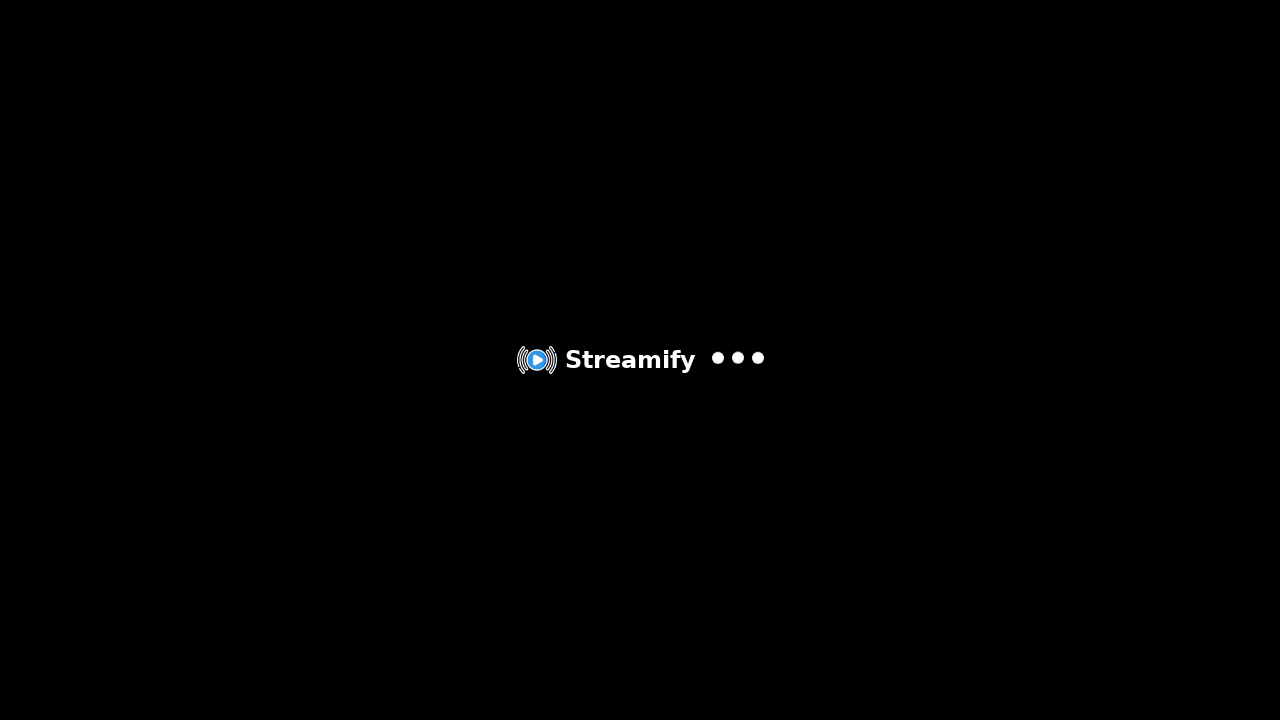

Verified page loaded successfully at https://videotube-rust.vercel.app/
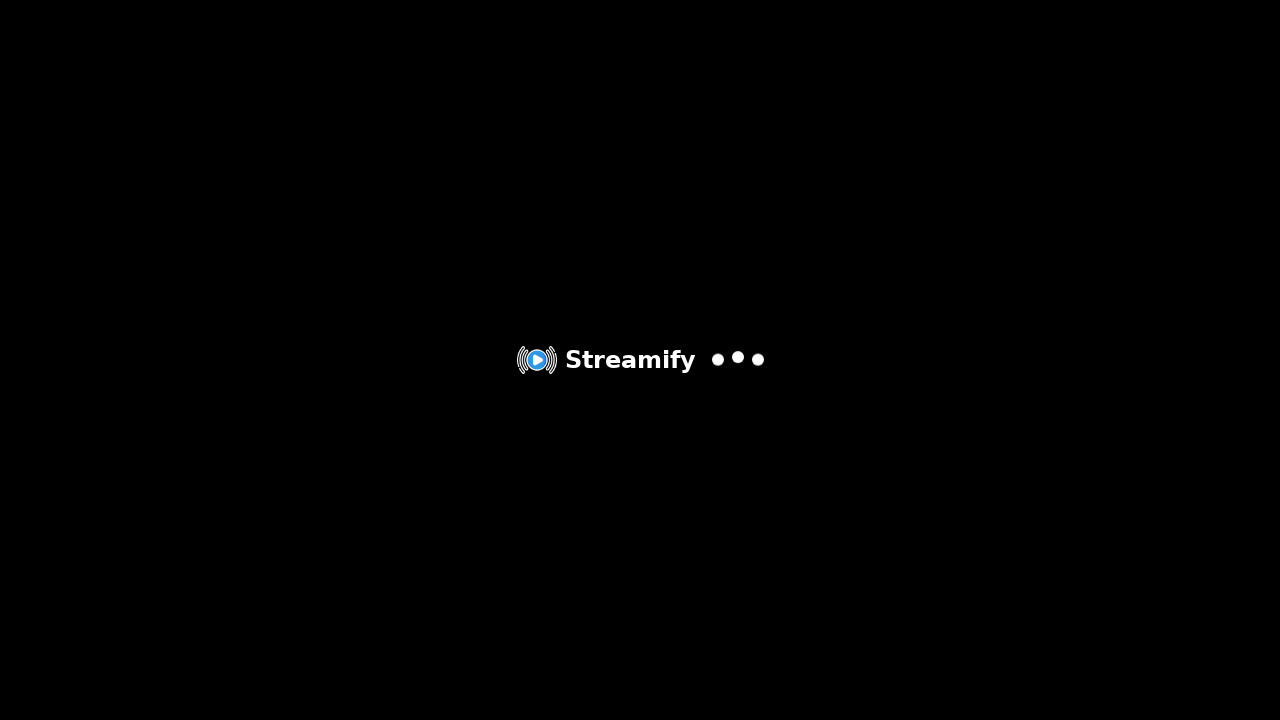

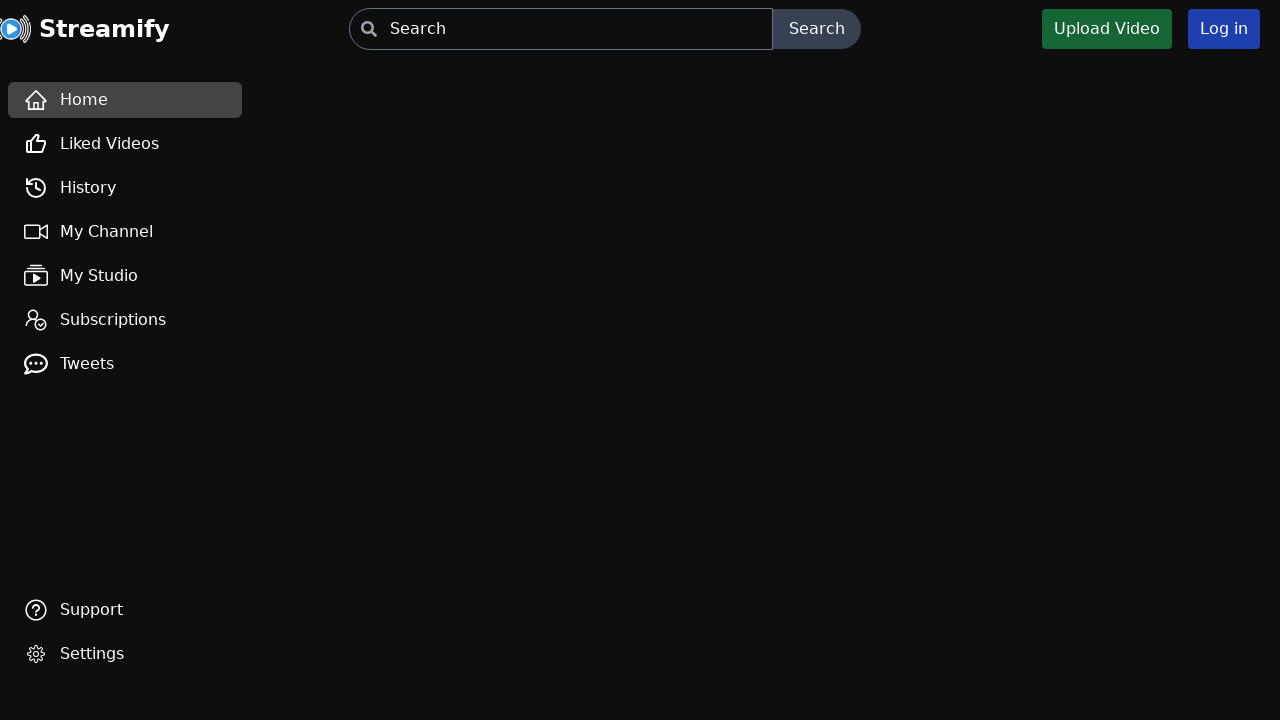